Tests the Back to Top button by scrolling to the bottom of the page and clicking the button to scroll back to top

Starting URL: https://bcparks.ca/

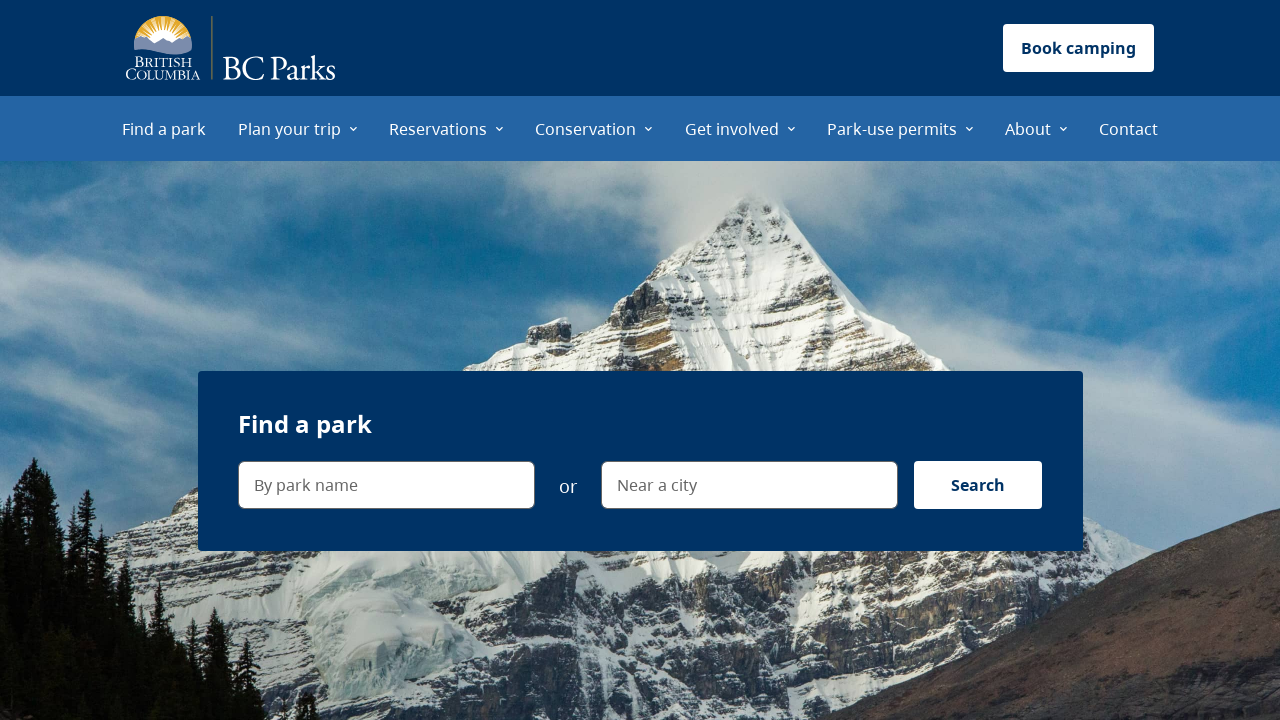

Waited for page to fully load (networkidle)
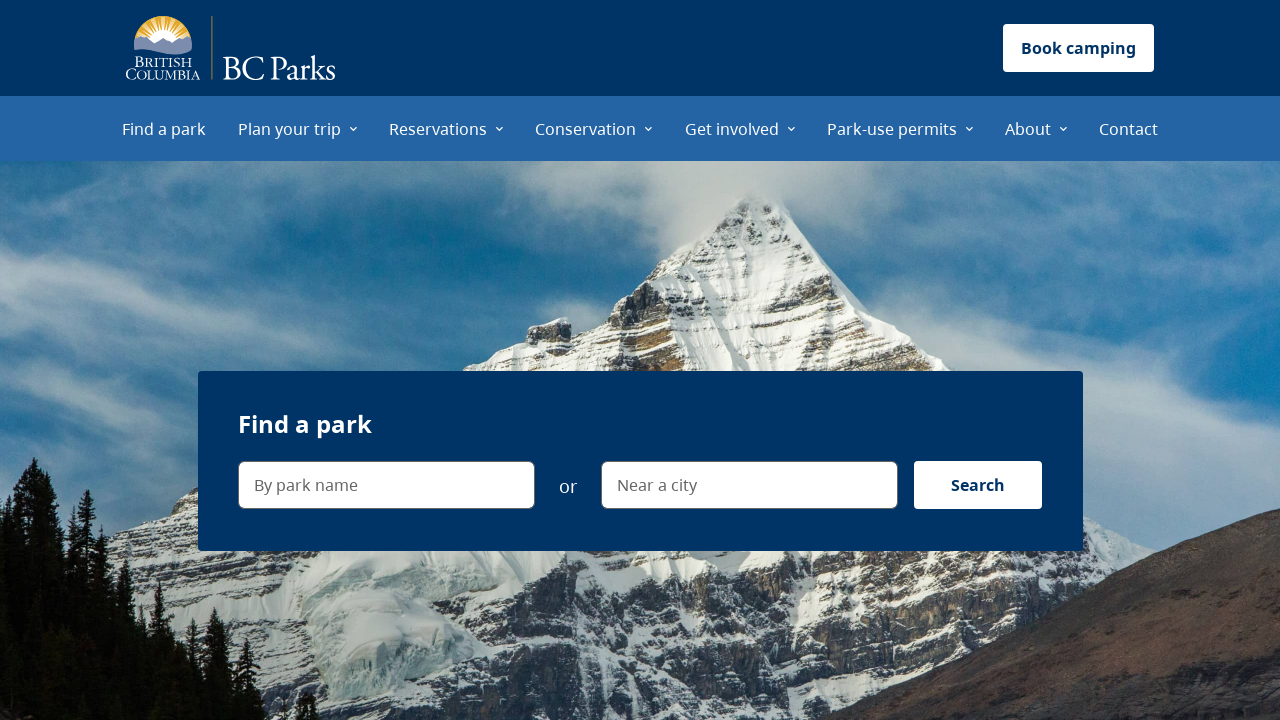

Scrolled to bottom of page
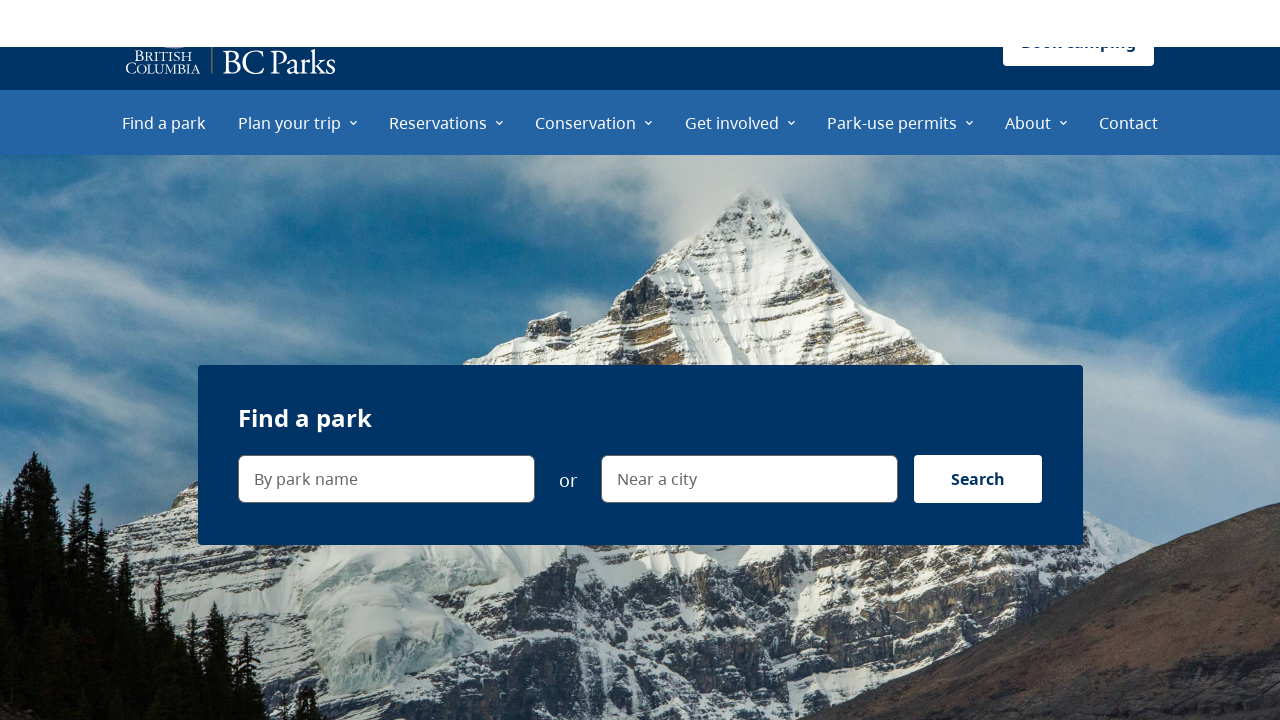

Back to Top button became visible
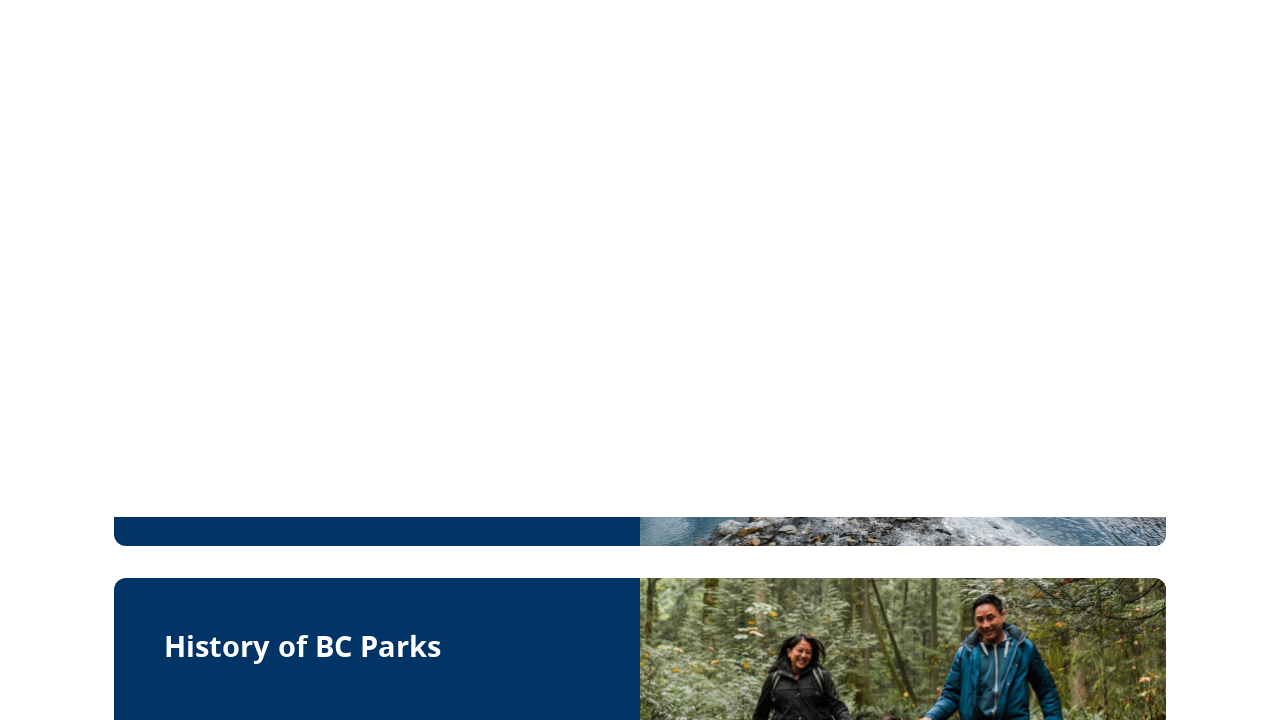

Clicked the Back to Top button at (1232, 684) on internal:label="scroll to top"i
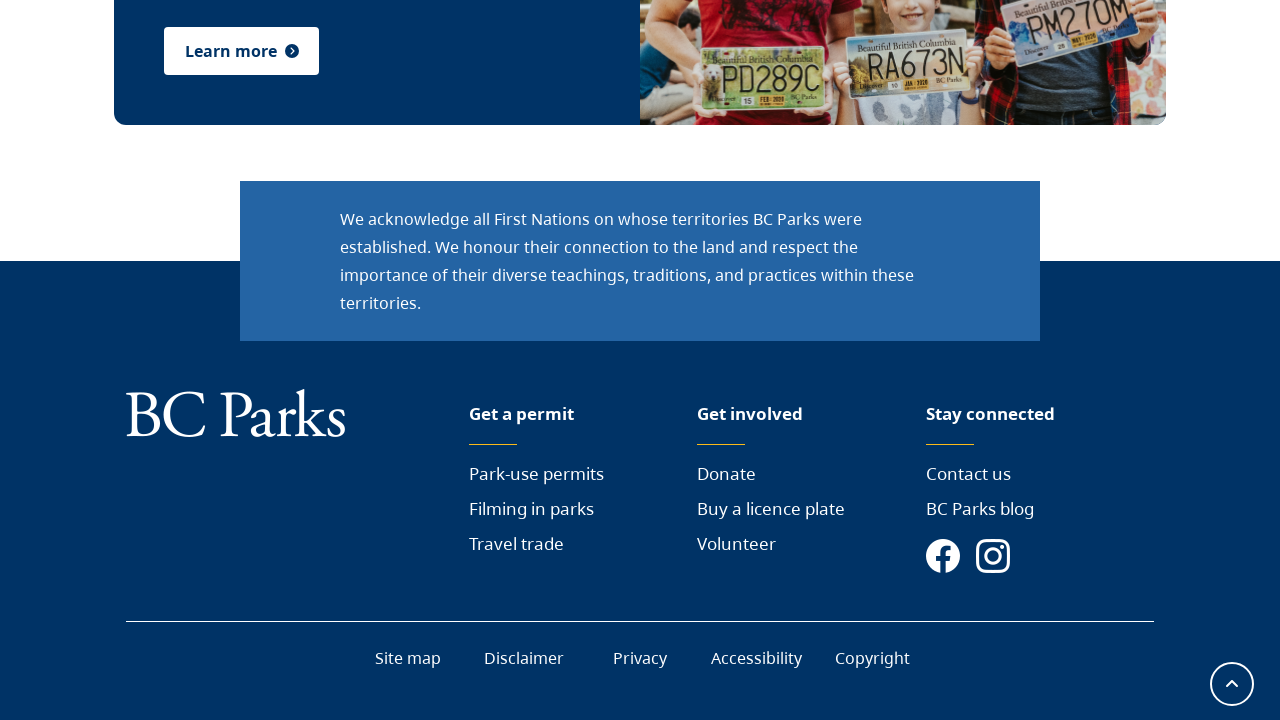

Waited 500ms for scroll animation to complete
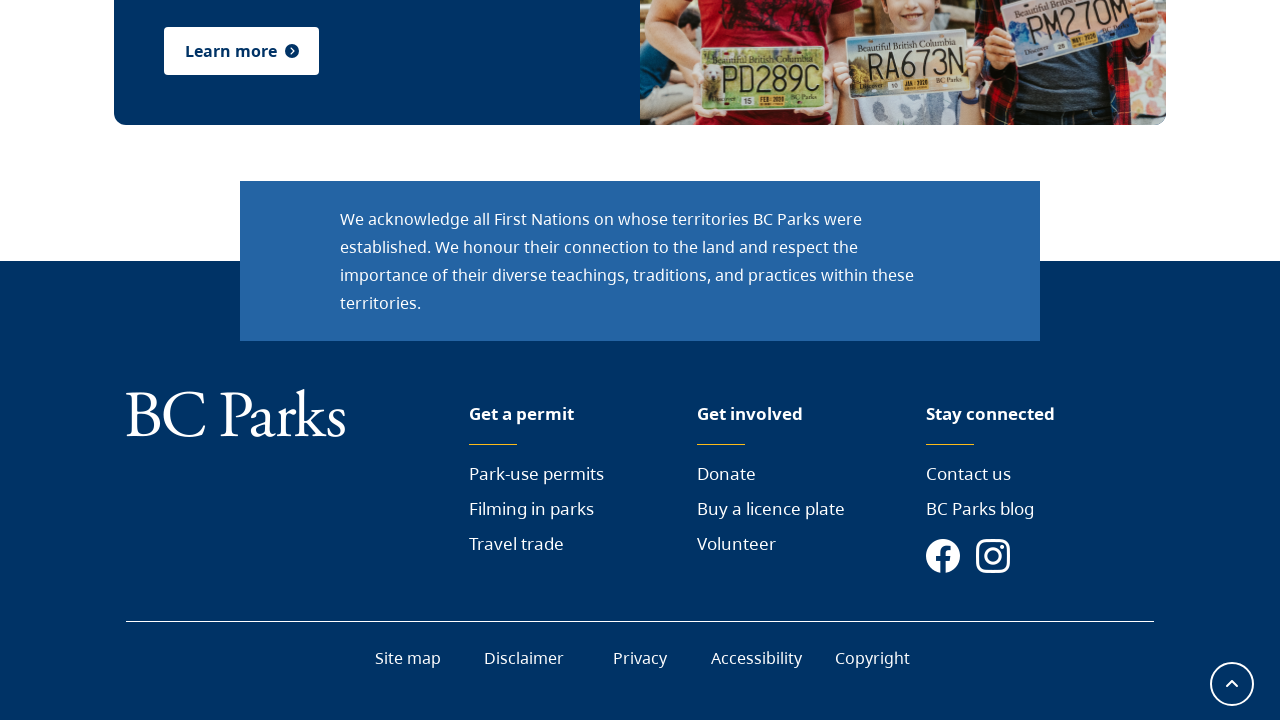

Verified BC Parks Logo is visible (back at top of page)
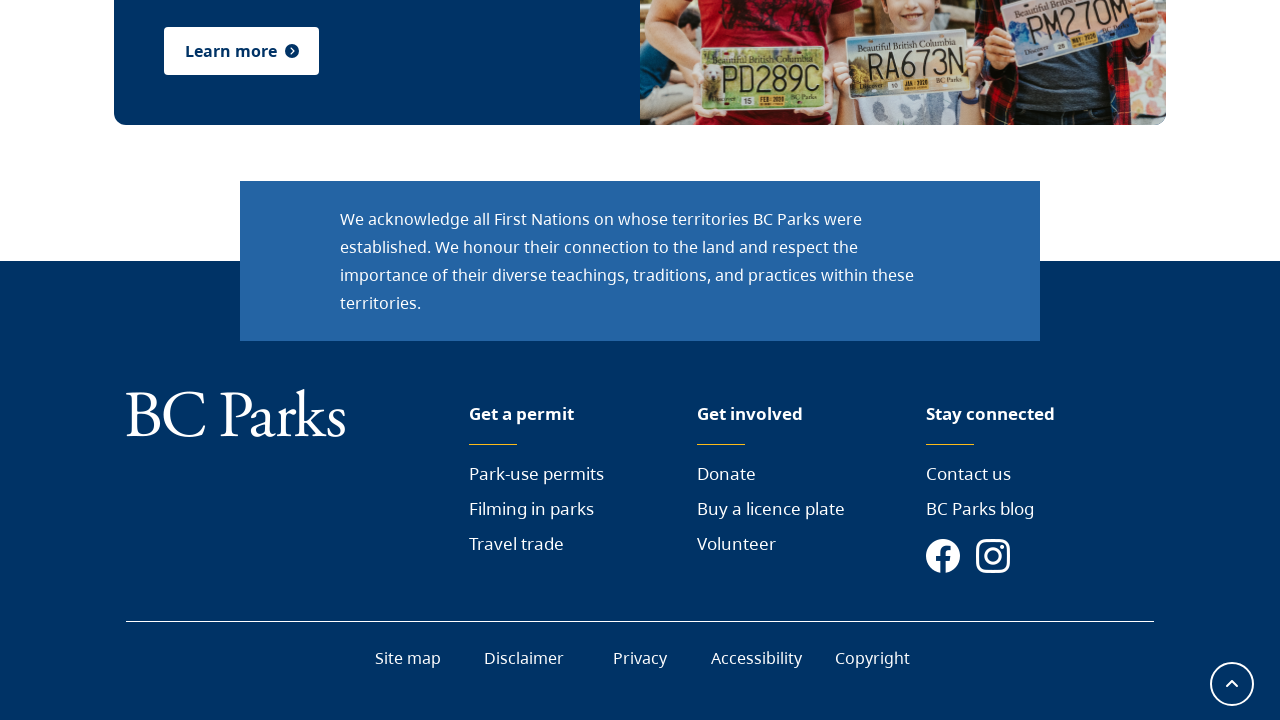

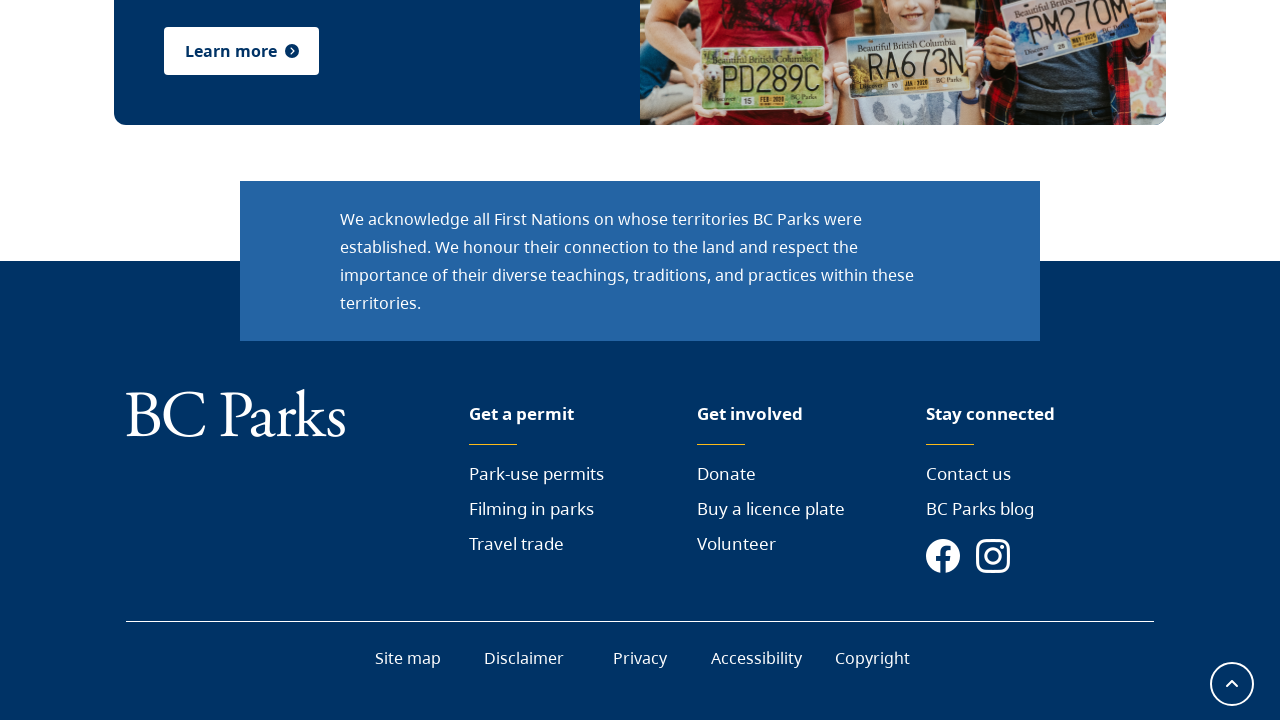